Tests JavaScript confirm popup handling by clicking the confirm button, dismissing the alert dialog, and verifying the result message

Starting URL: https://the-internet.herokuapp.com/javascript_alerts

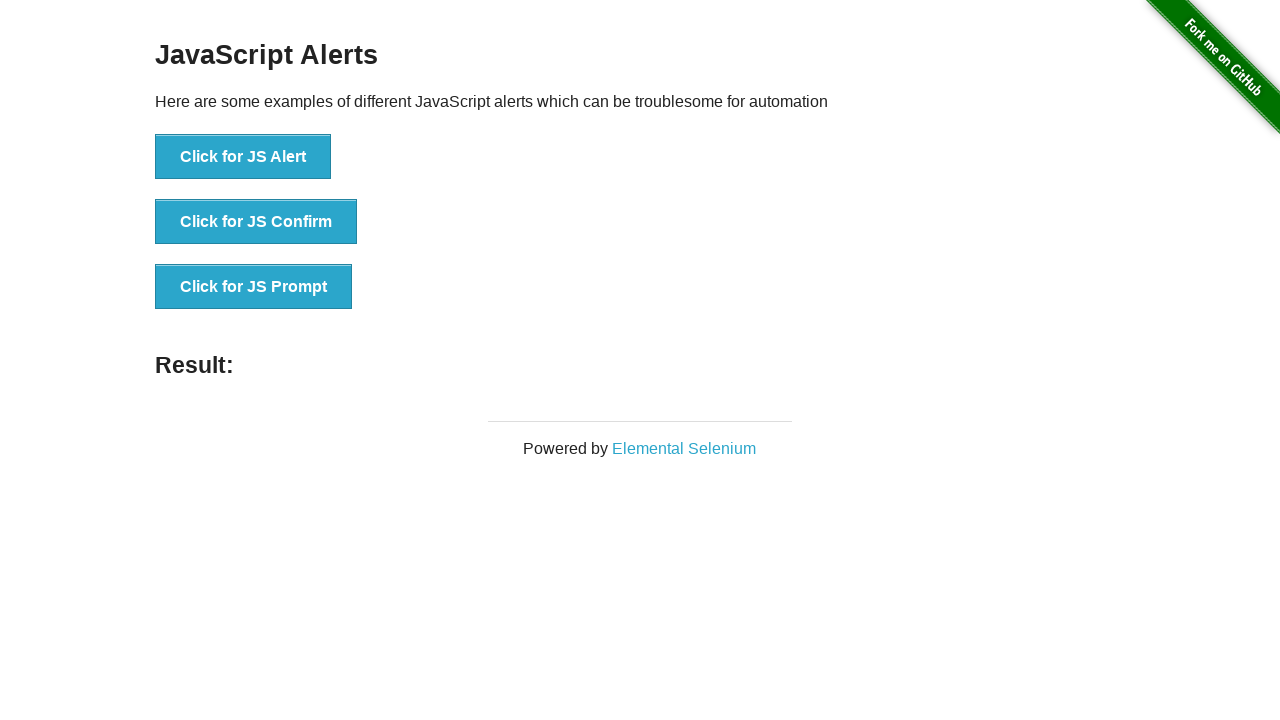

Set up dialog handler to dismiss confirm popup
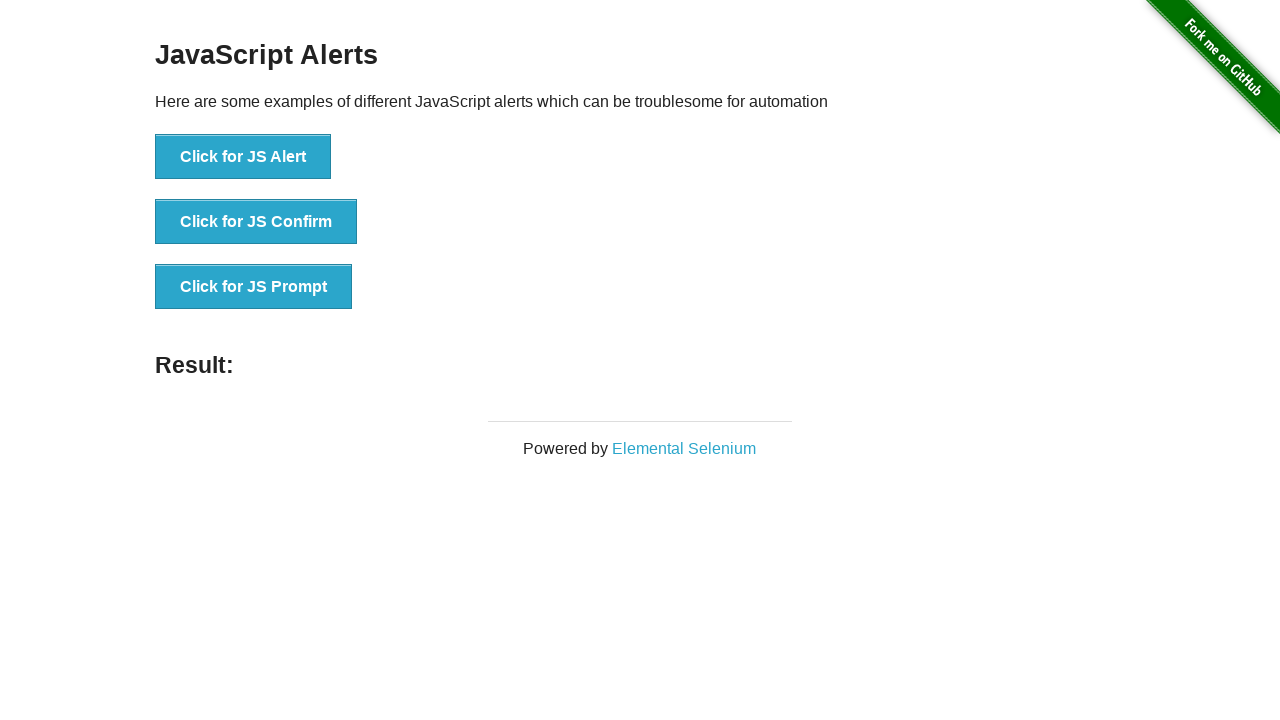

Clicked the JavaScript Confirm button at (256, 222) on xpath=//button[contains(.,'Confirm')]
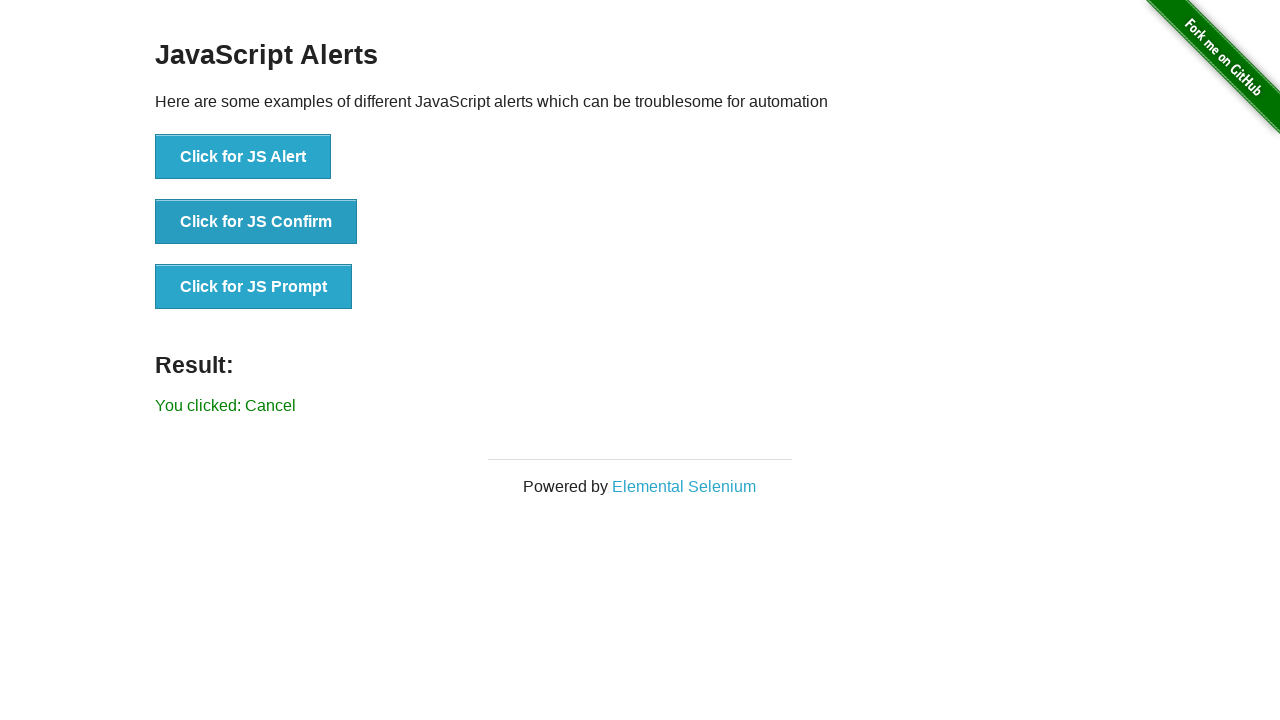

Result message appeared after dismissing confirm dialog
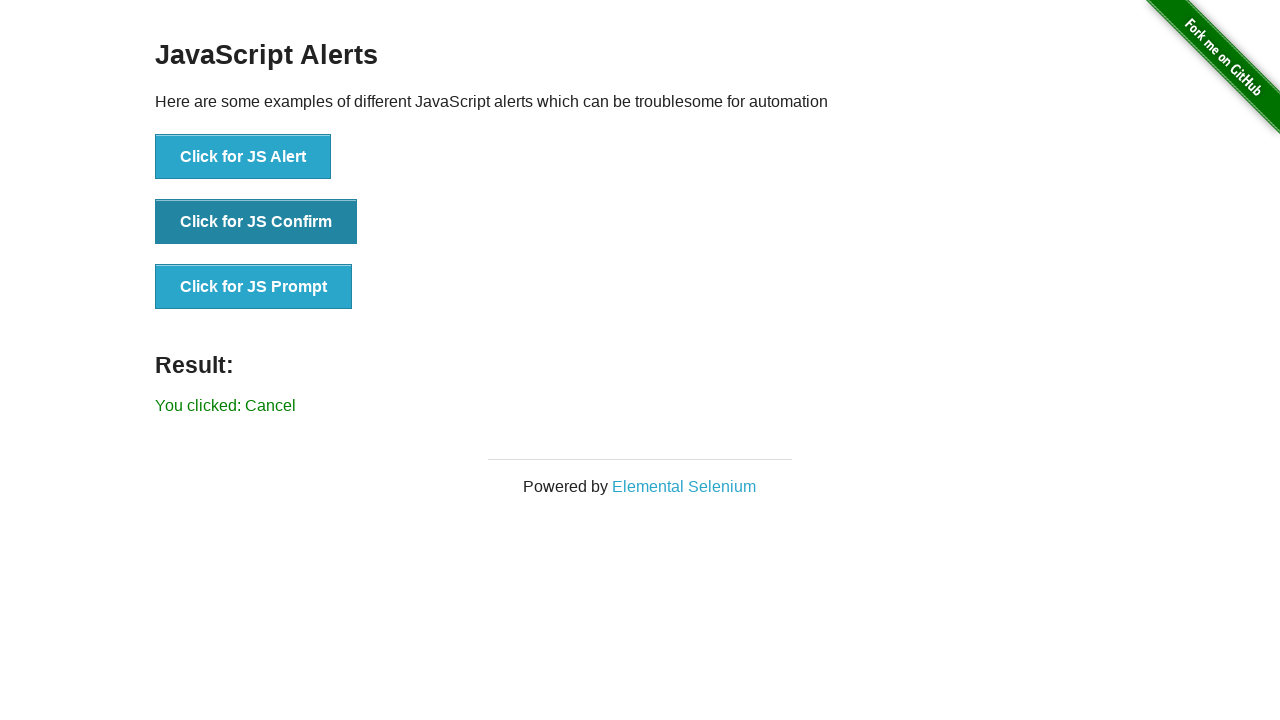

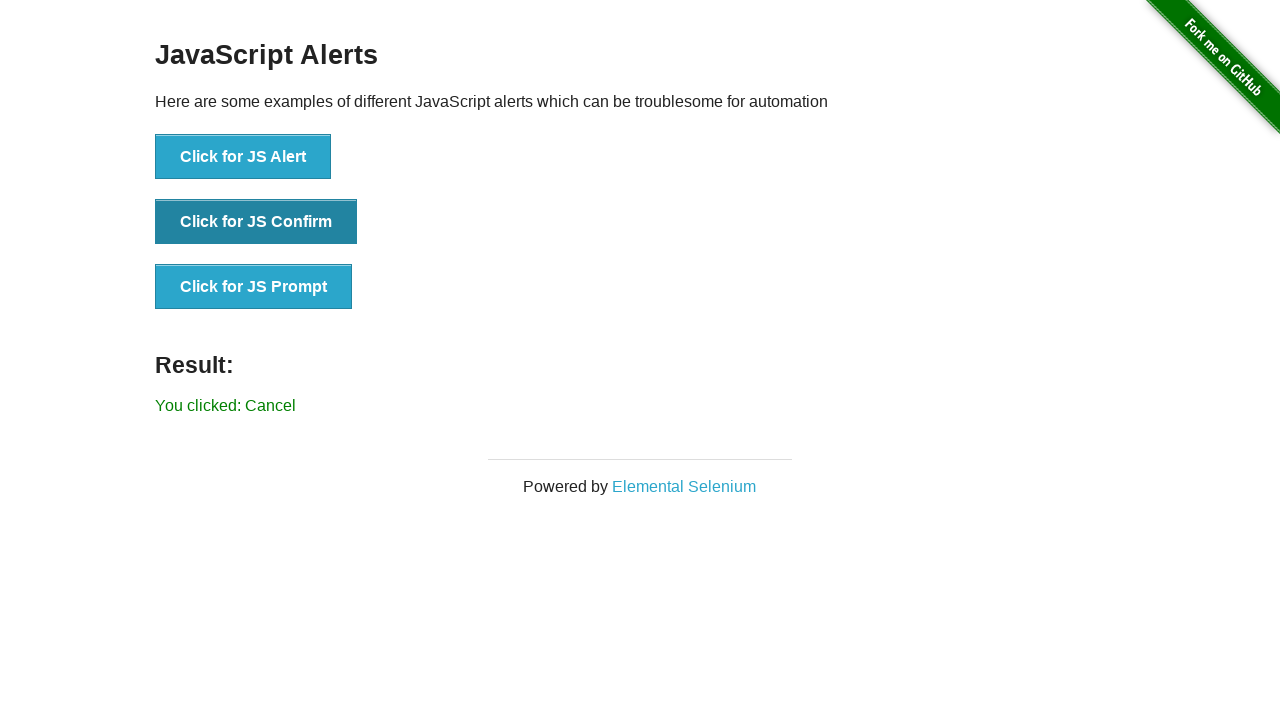